Tests dynamic content loading by clicking a start button and verifying that "Hello World!" text appears after loading

Starting URL: https://the-internet.herokuapp.com/dynamic_loading/2

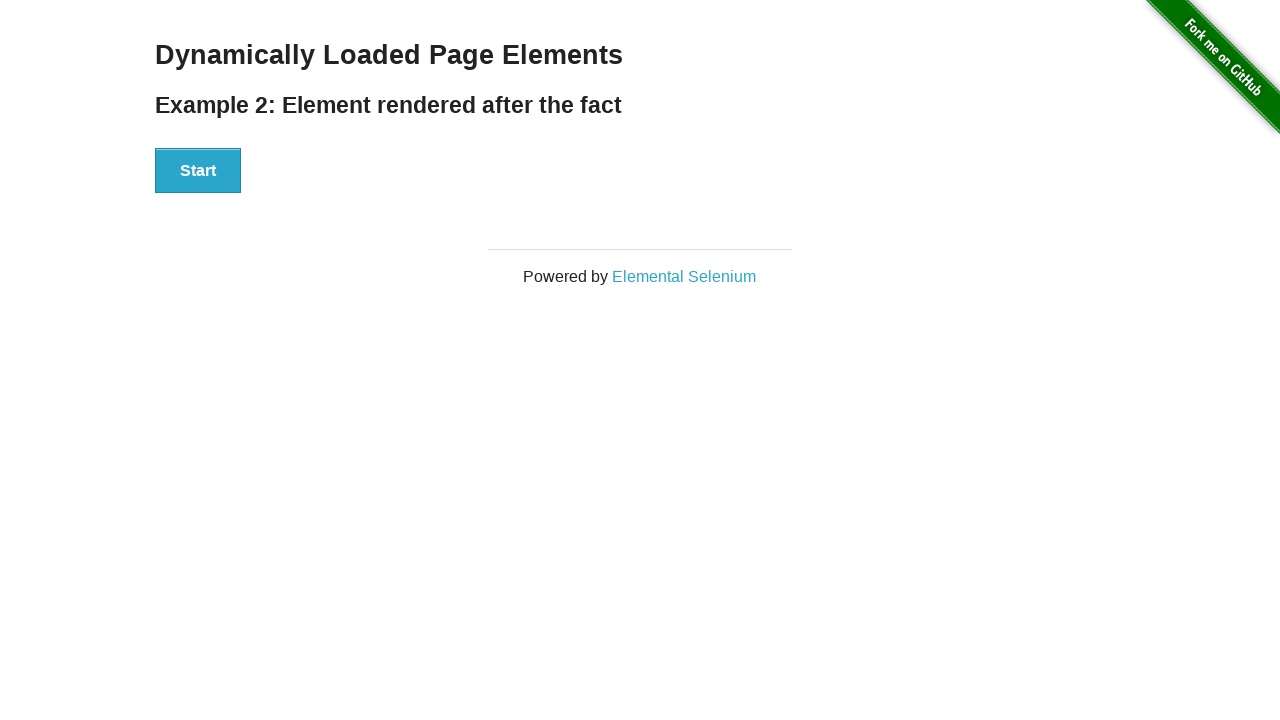

Clicked the Start button to trigger dynamic loading at (198, 171) on xpath=//button[text()="Start"]
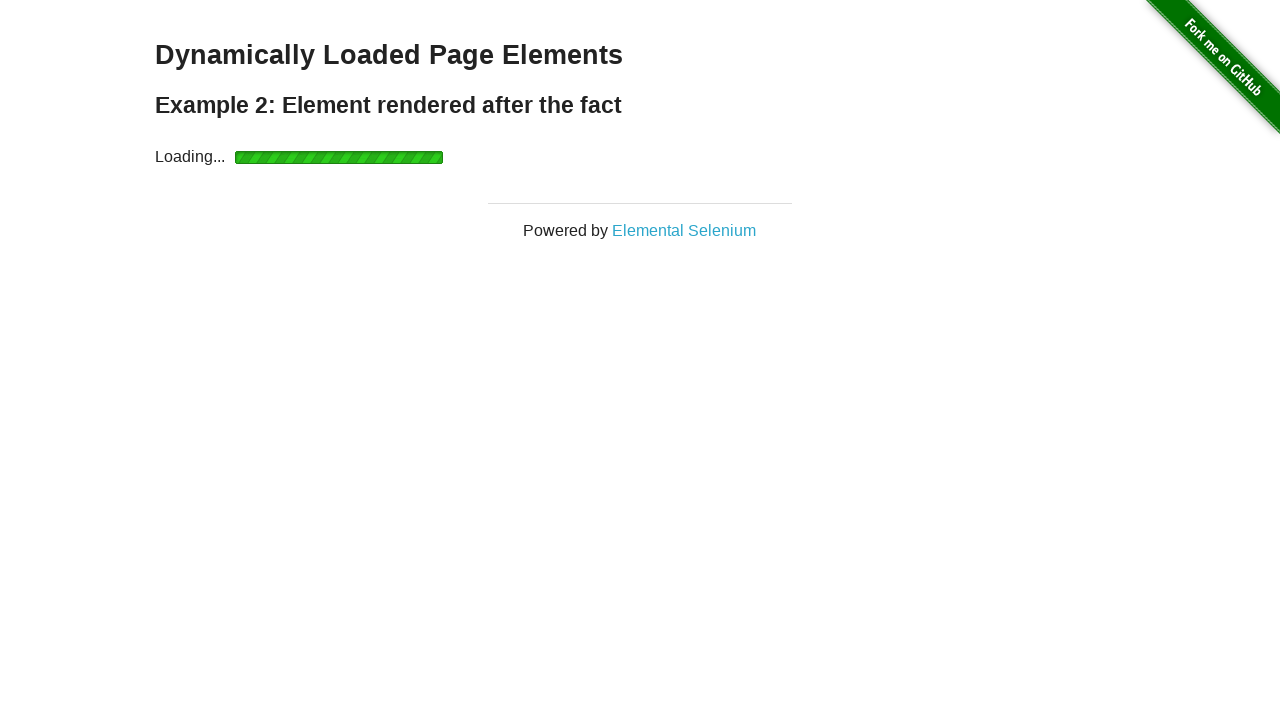

Waited for 'Hello World!' text to become visible
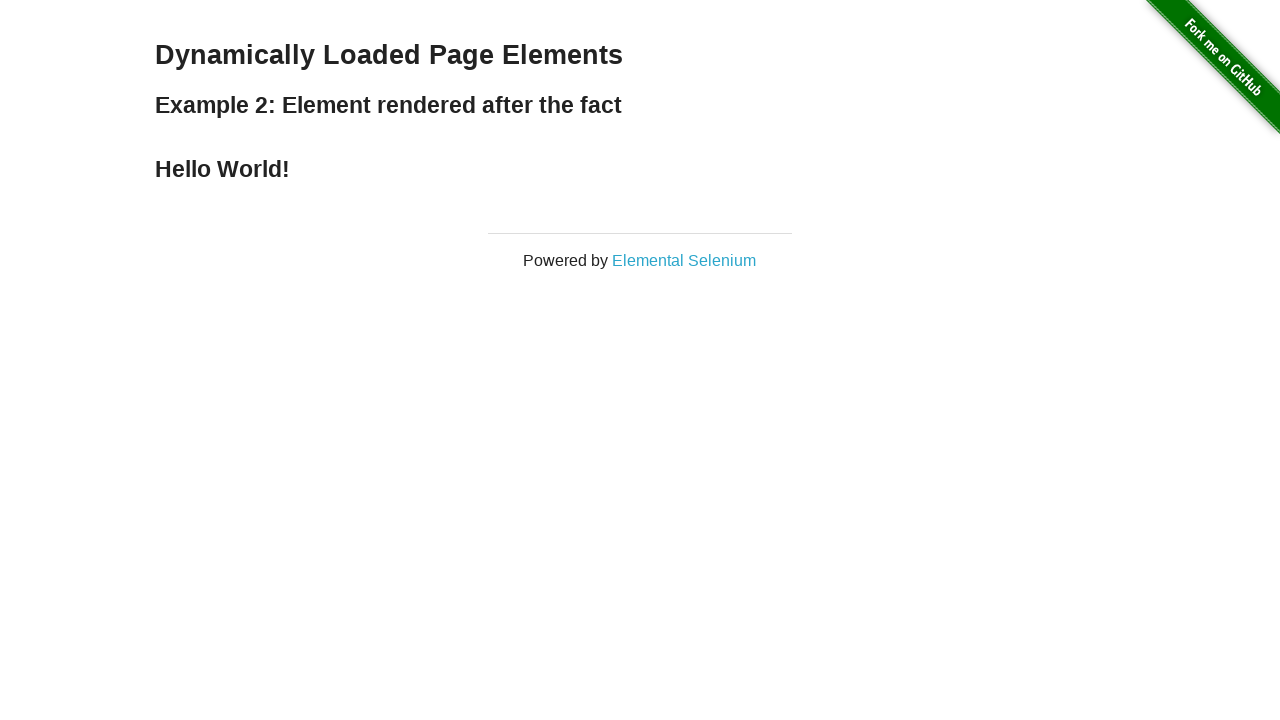

Retrieved result text: 'Hello World!'
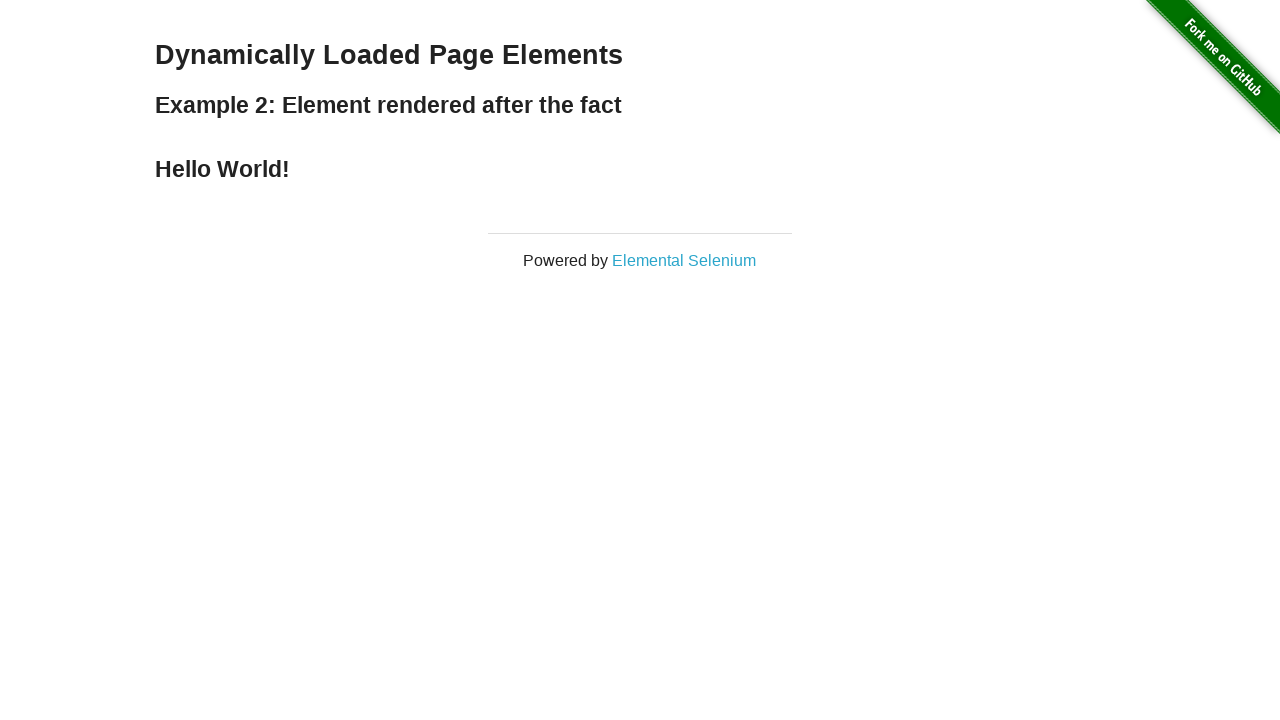

Verified that result text equals 'Hello World!'
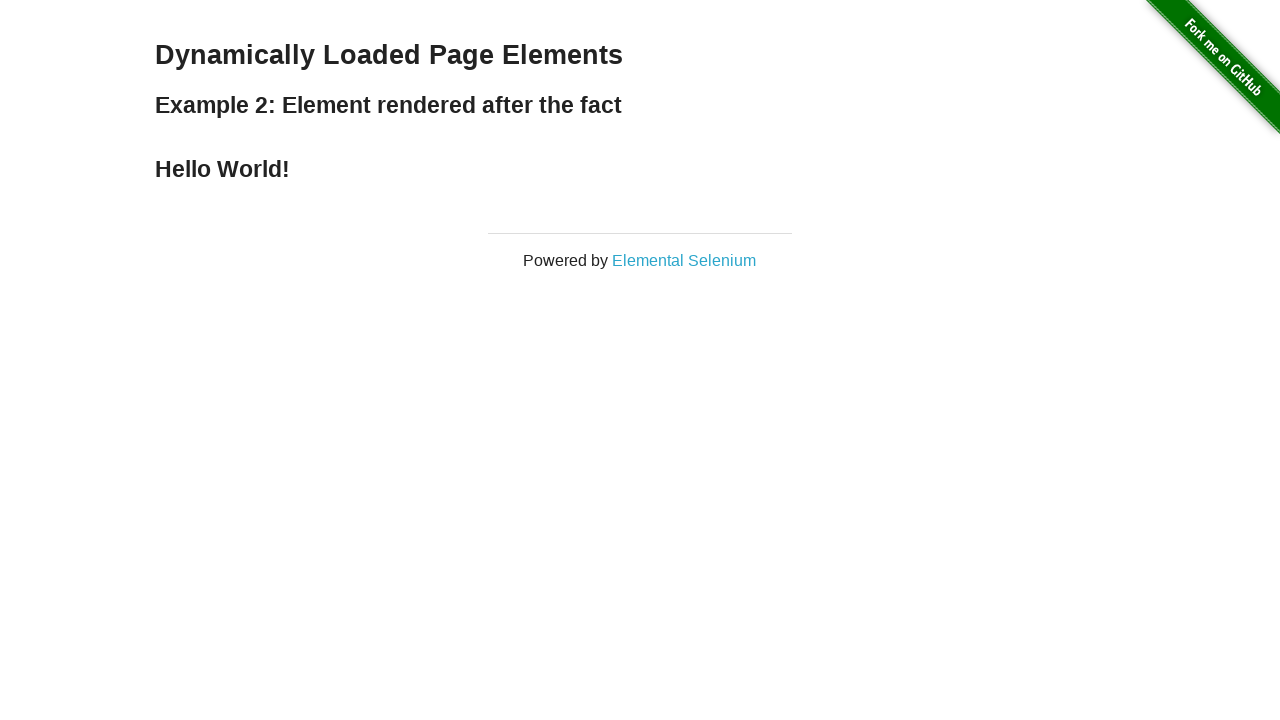

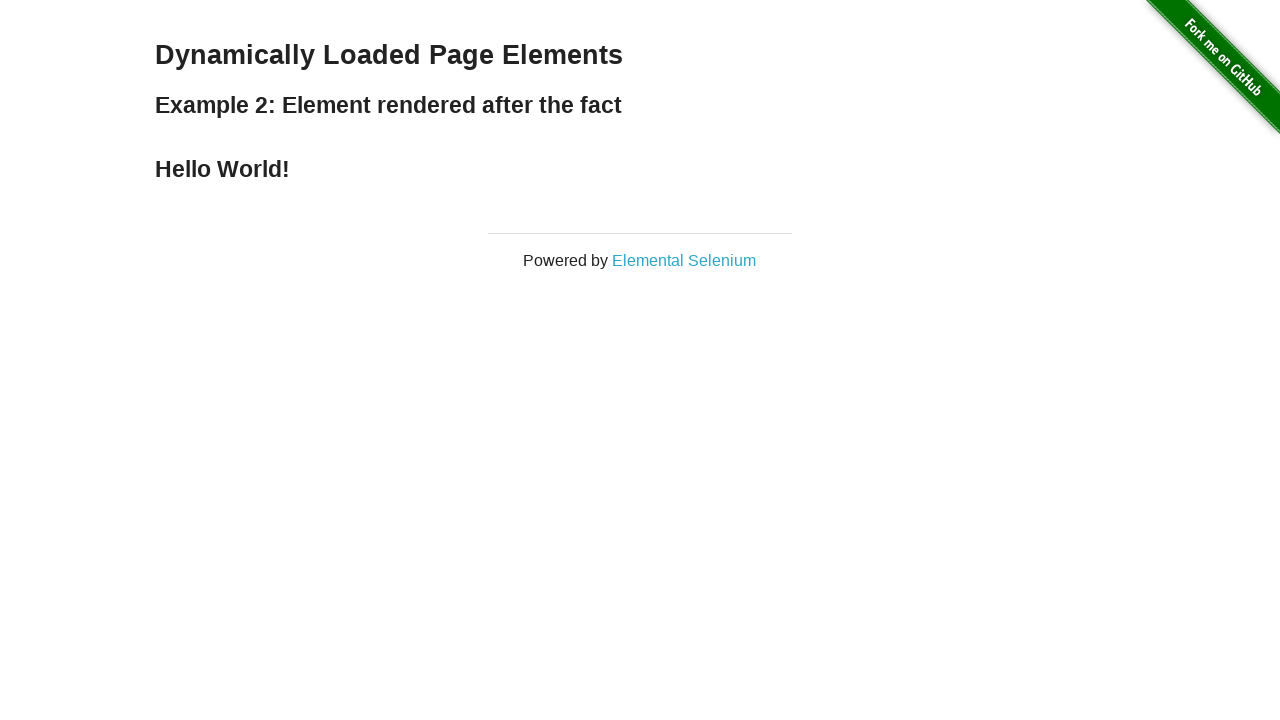